Clicks on a card element on the DemoQA homepage and verifies the instruction text displayed

Starting URL: https://demoqa.com

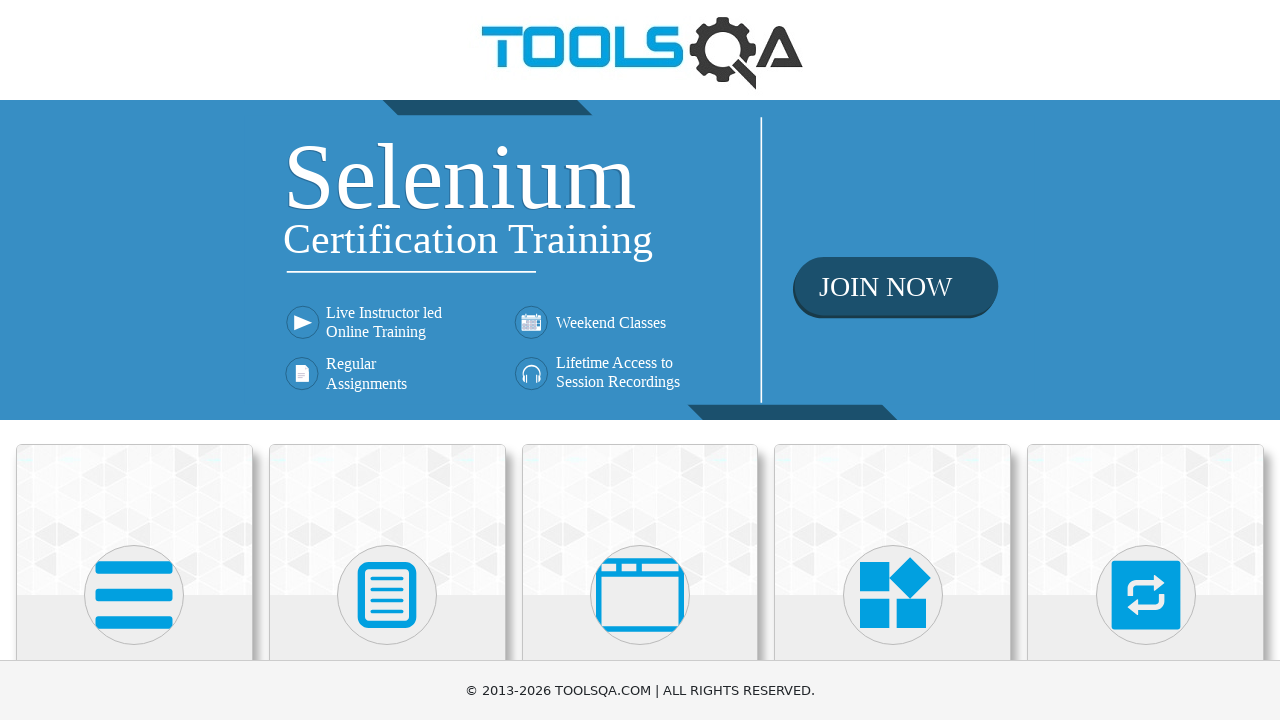

Clicked on the first card element at (134, 520) on div.card
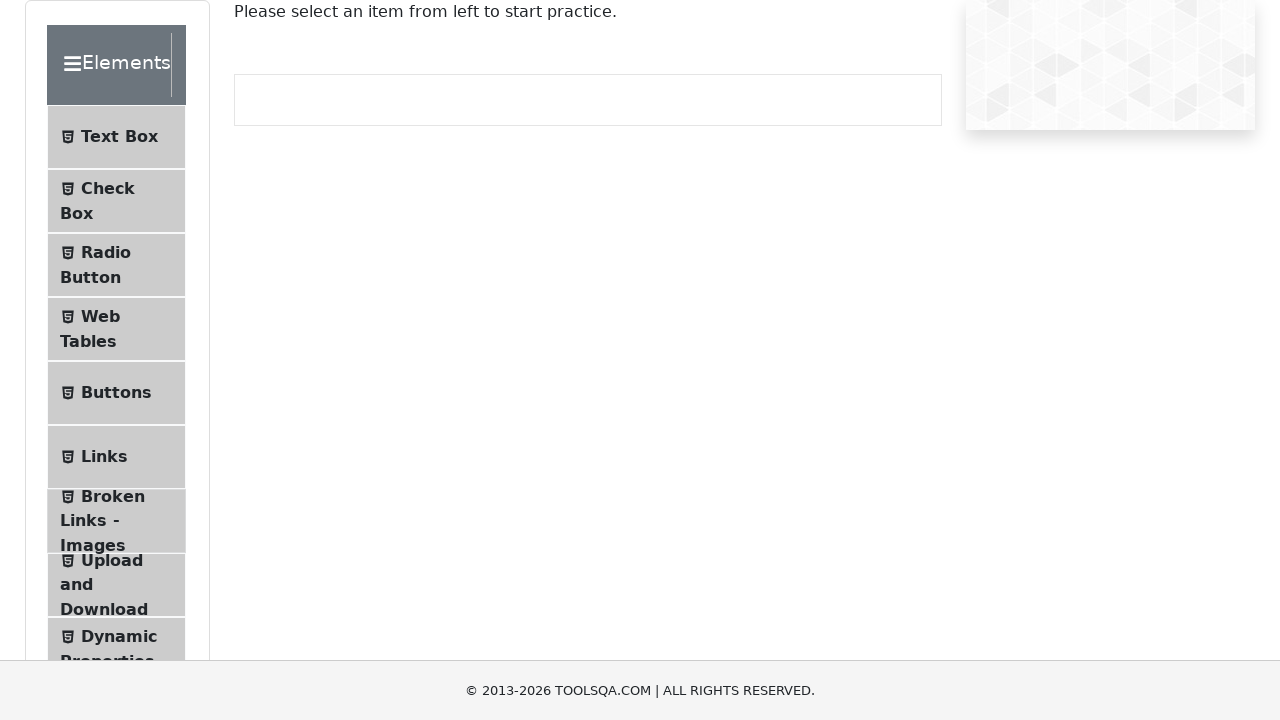

Located the center text element
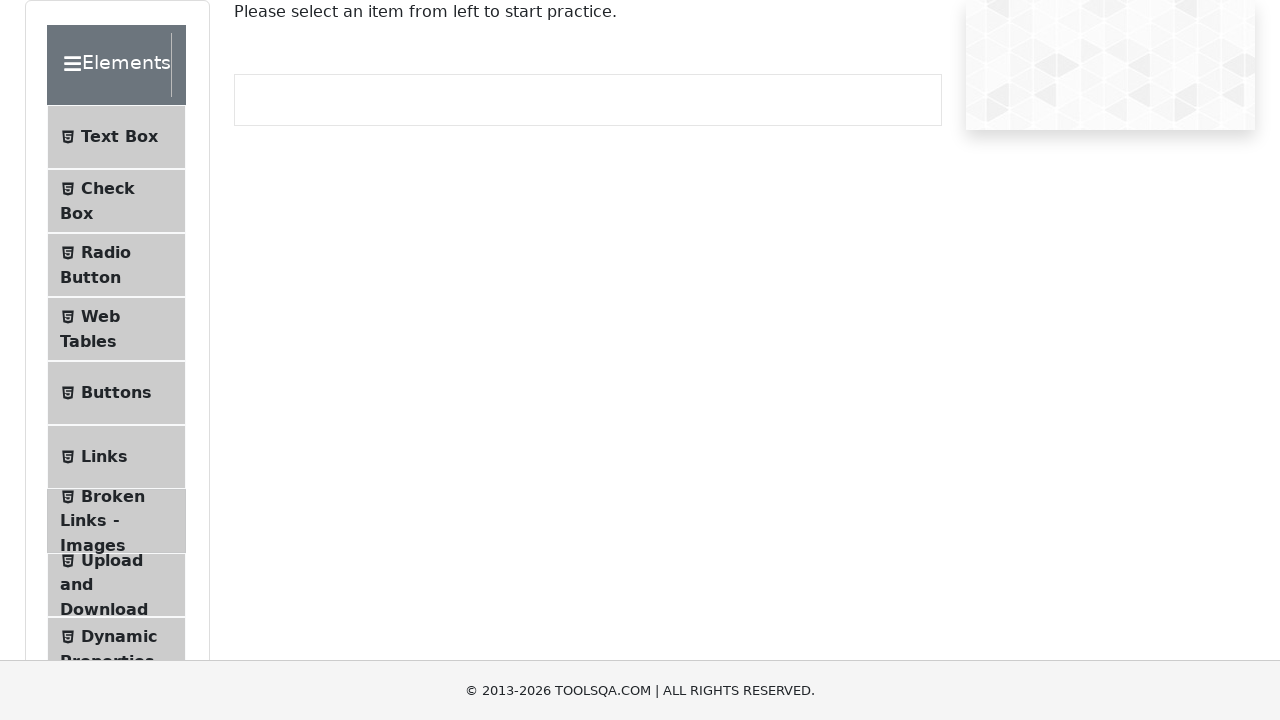

Center text element loaded and is visible
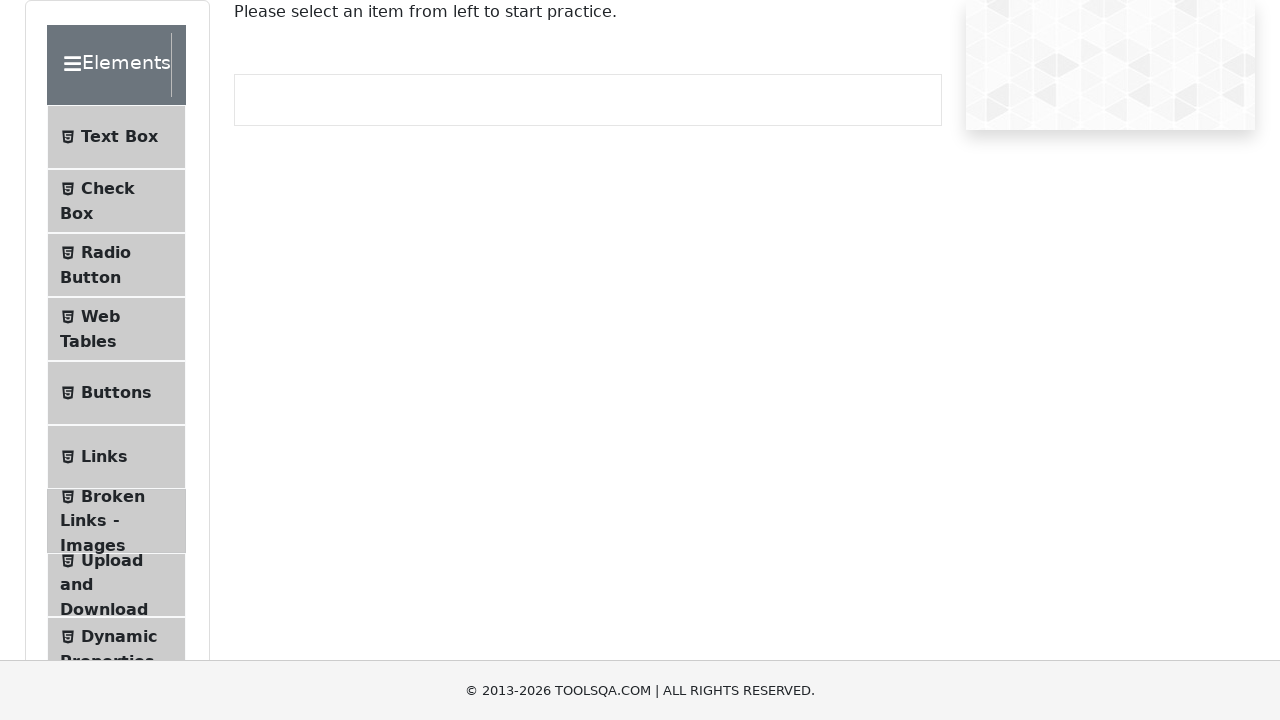

Verified instruction text displays 'Please select an item from left to start practice.'
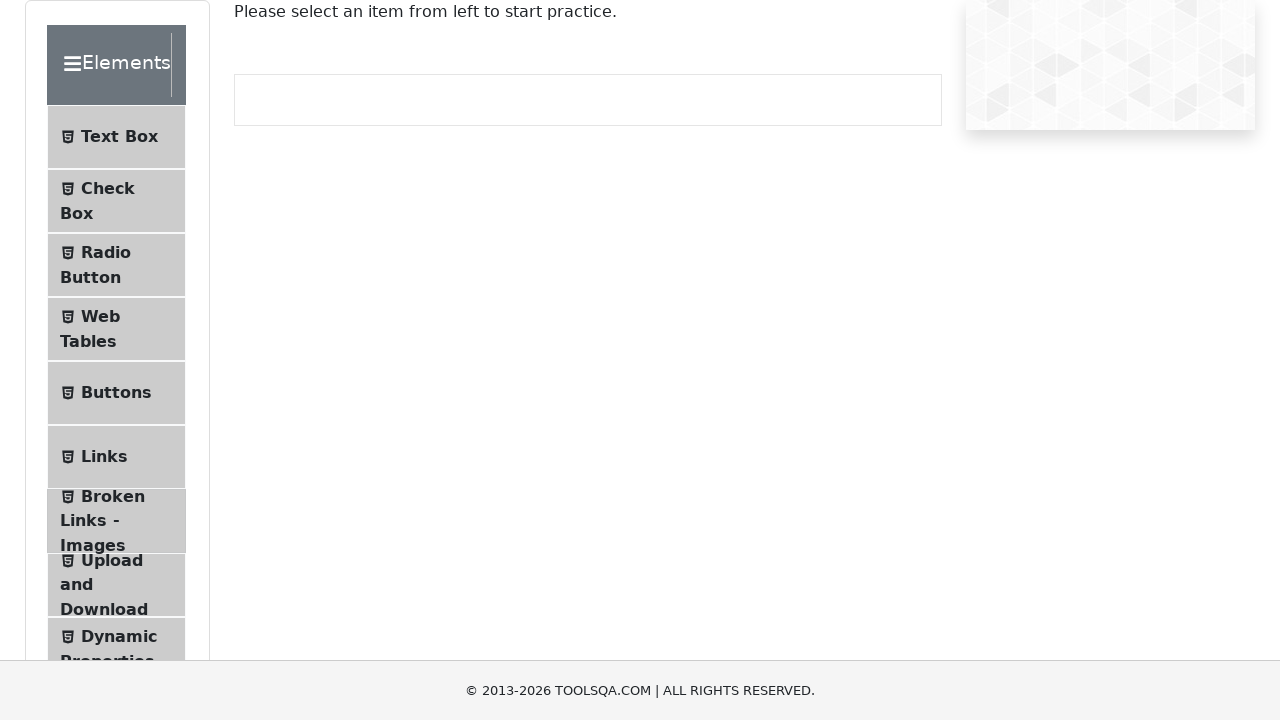

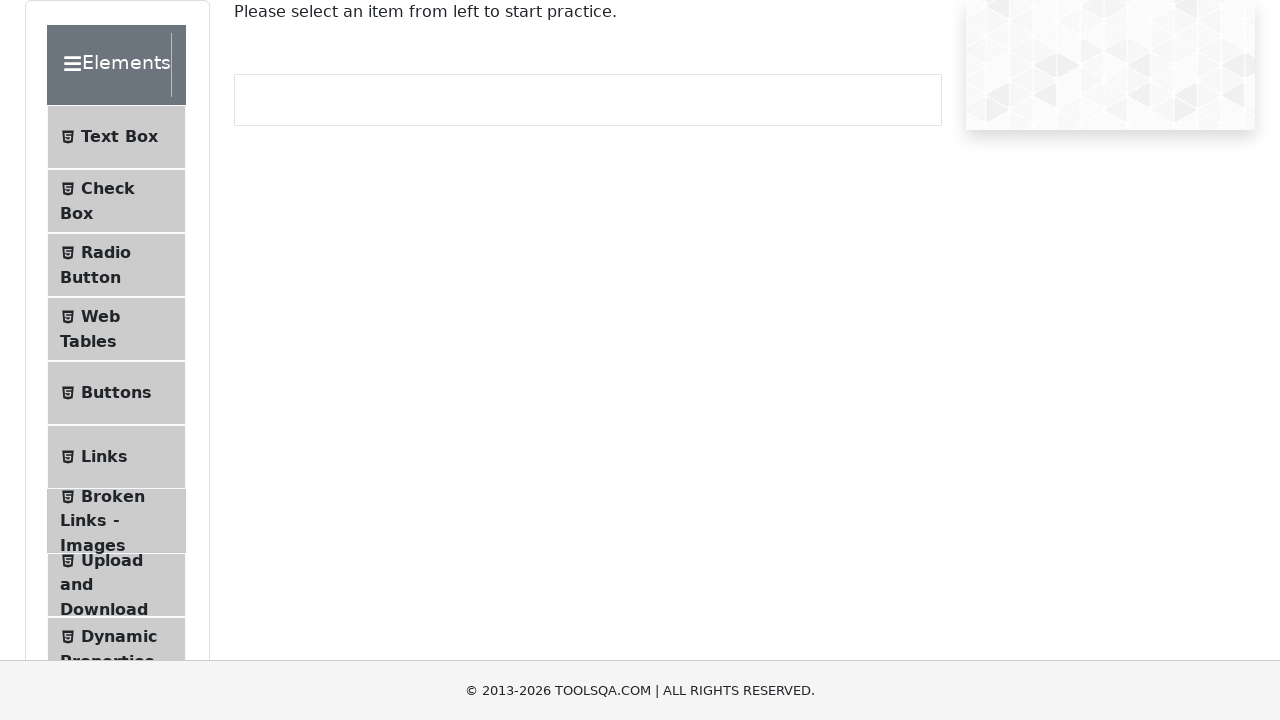